Tests a jQuery combo tree dropdown by clicking on it and selecting all available options in the dropdown

Starting URL: https://www.jqueryscript.net/demo/Drop-Down-Combo-Tree/

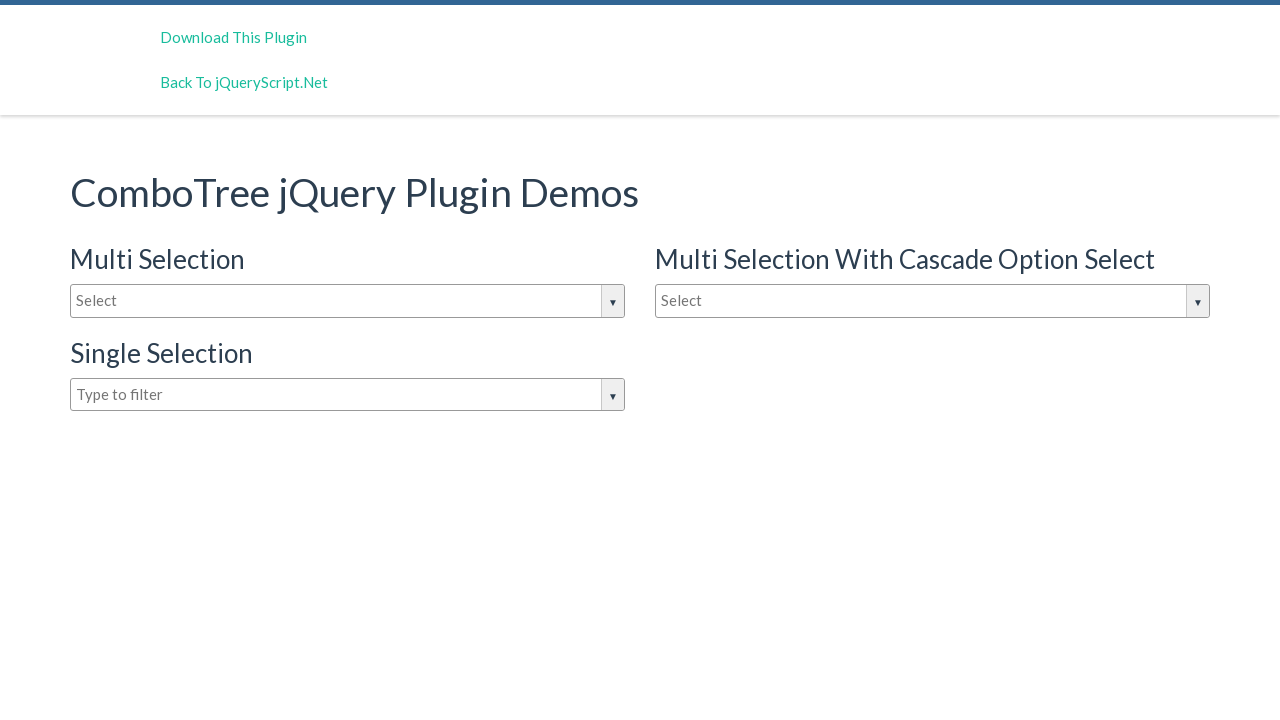

Clicked on jQuery combo tree dropdown to open it at (348, 301) on #justAnInputBox
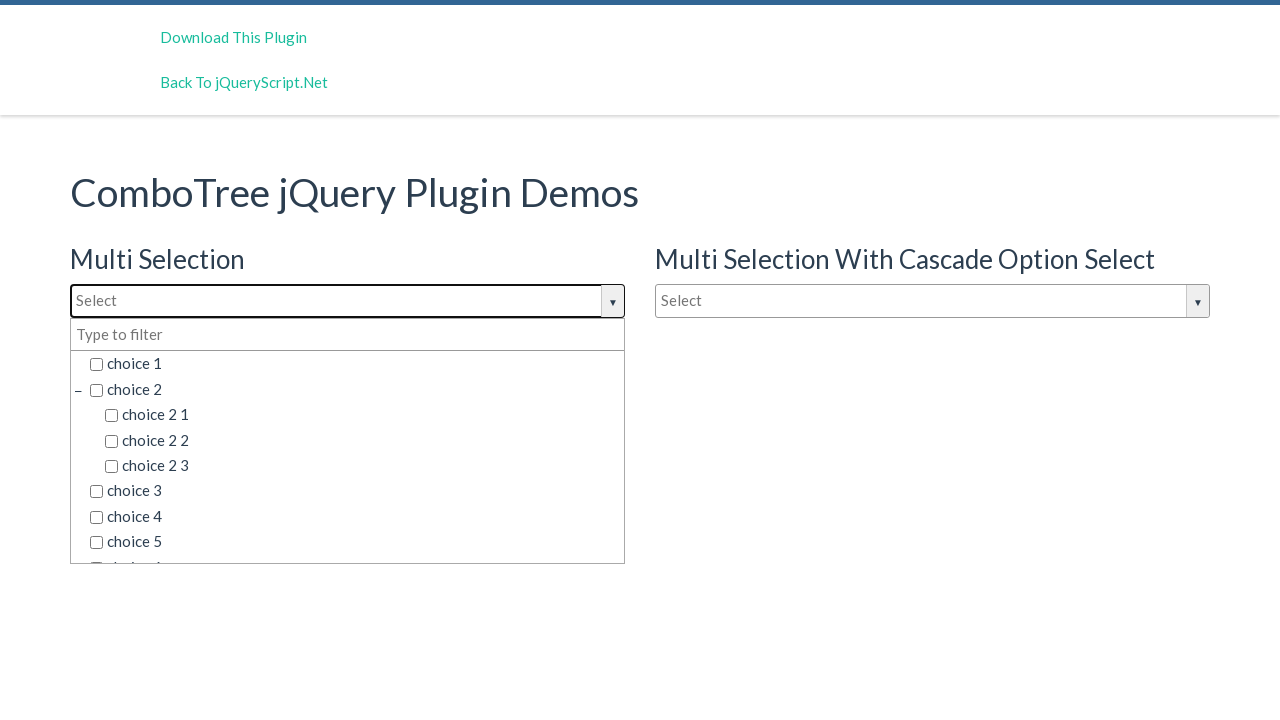

Dropdown items became visible
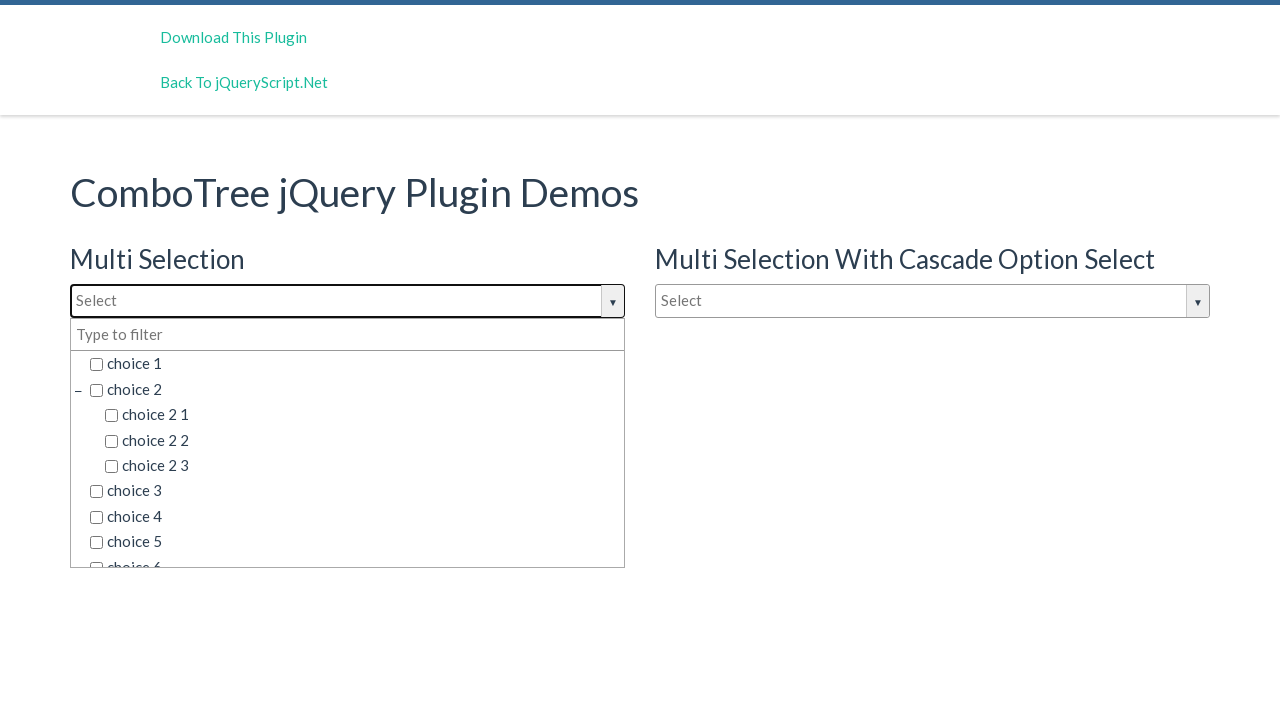

Found 45 dropdown items to select
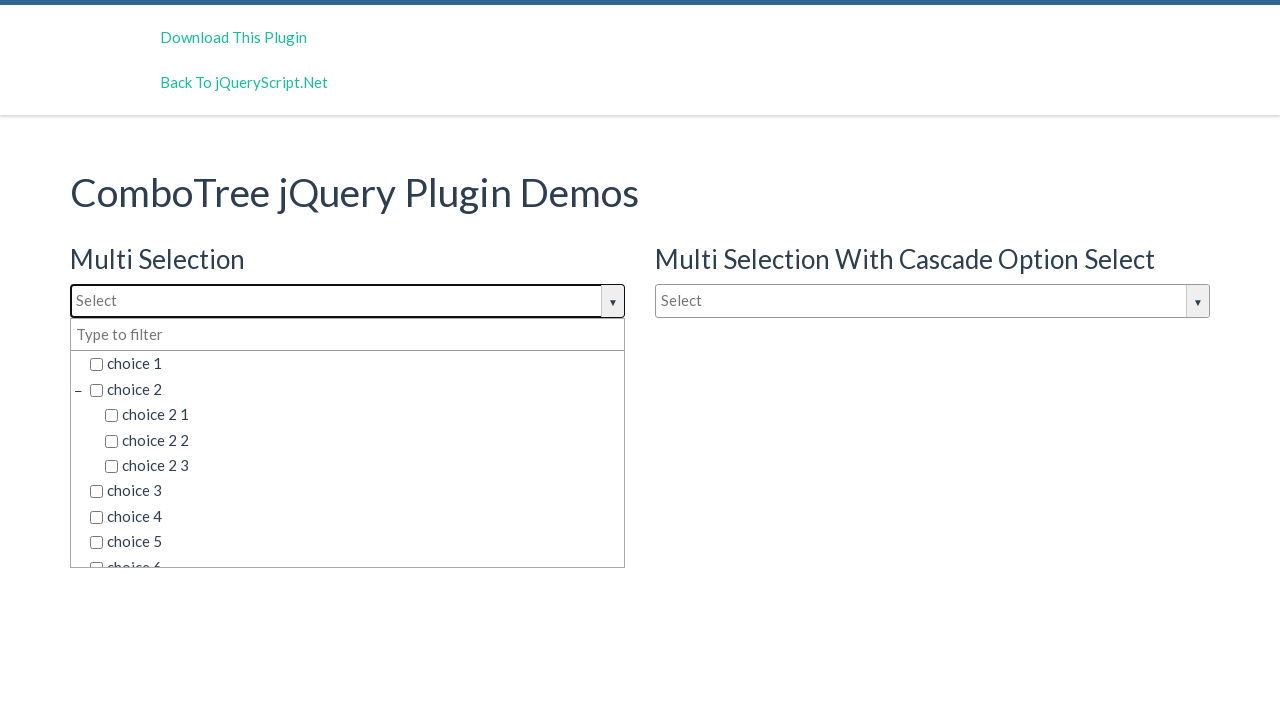

Selected a dropdown option at (355, 364) on span.comboTreeItemTitle >> nth=0
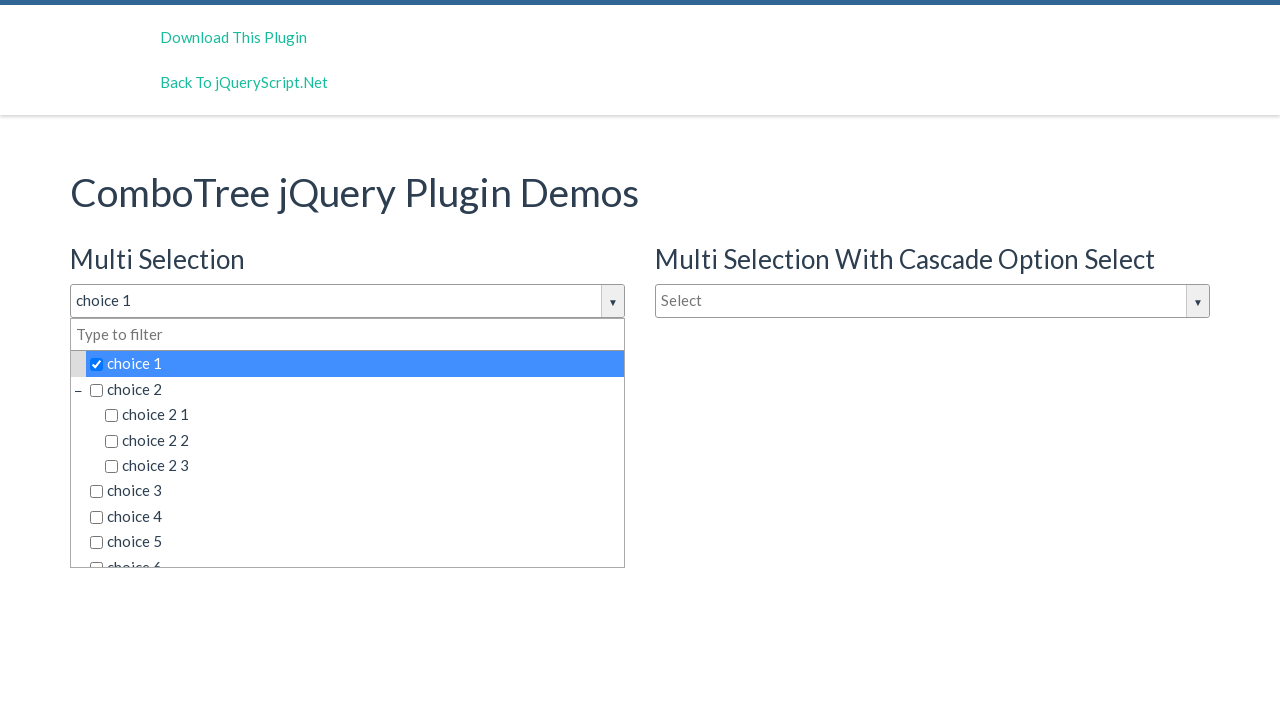

Selected a dropdown option at (355, 389) on span.comboTreeItemTitle >> nth=1
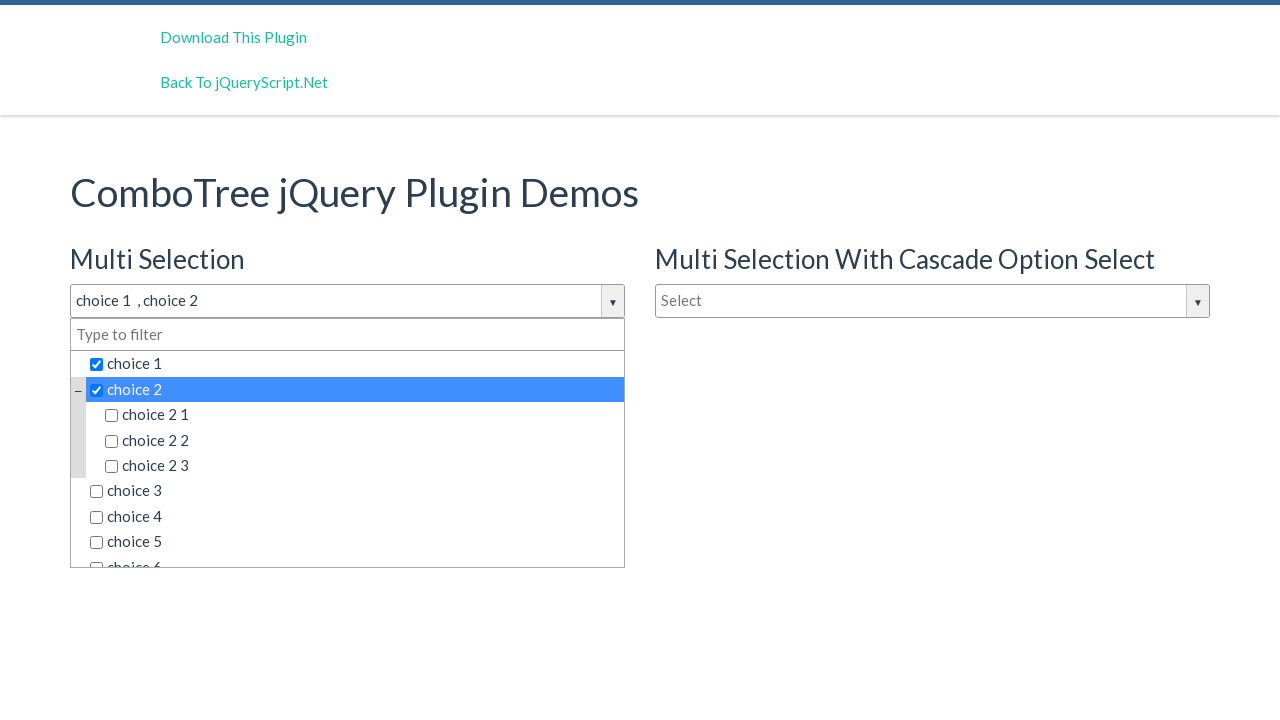

Selected a dropdown option at (362, 415) on span.comboTreeItemTitle >> nth=2
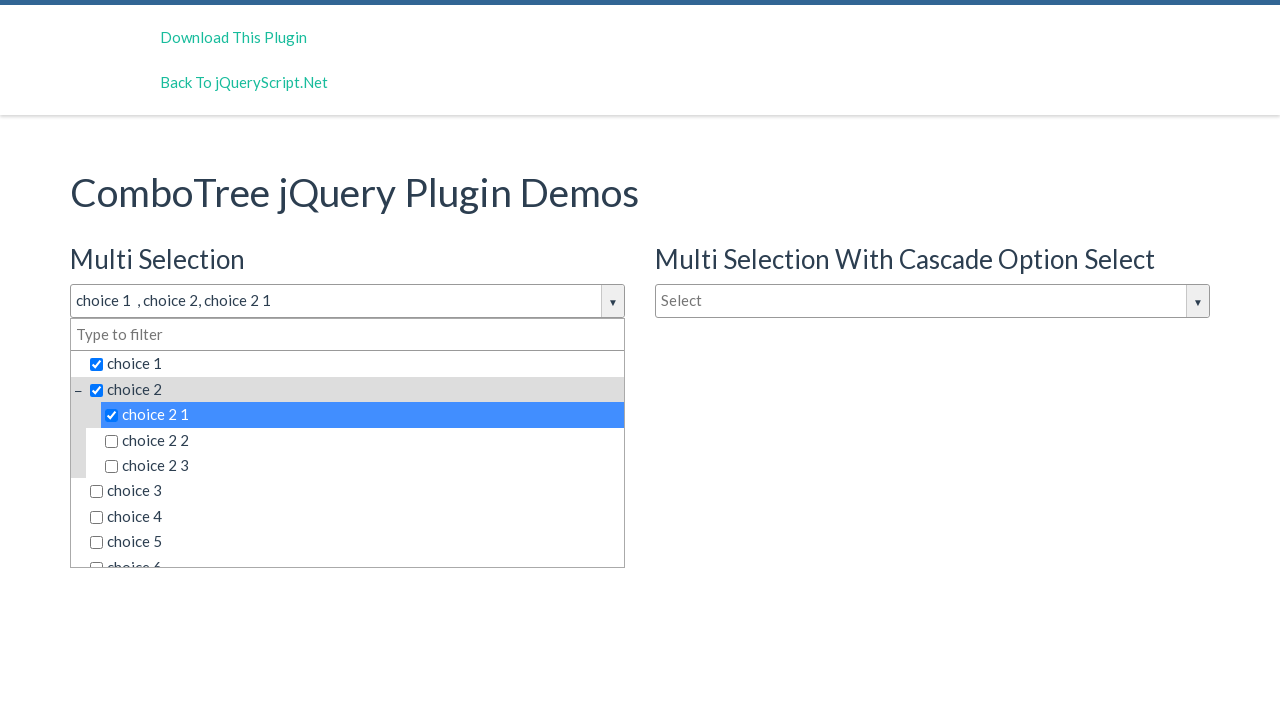

Selected a dropdown option at (362, 440) on span.comboTreeItemTitle >> nth=3
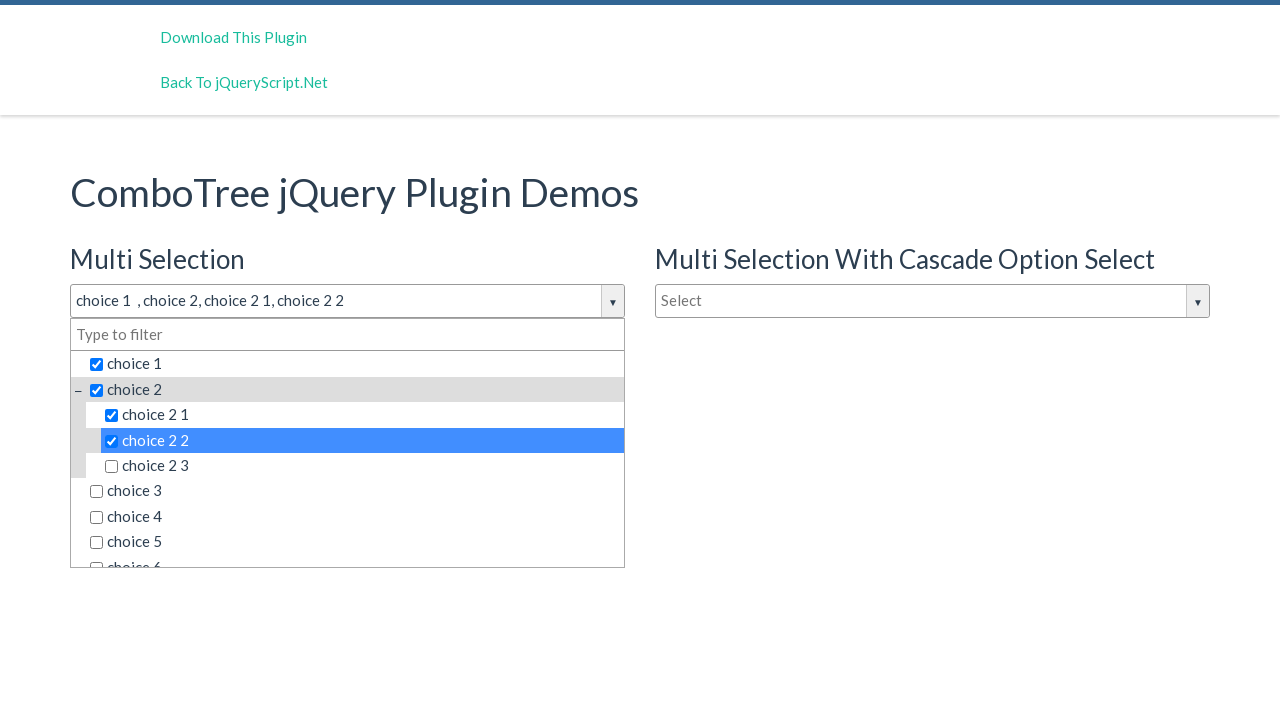

Selected a dropdown option at (362, 466) on span.comboTreeItemTitle >> nth=4
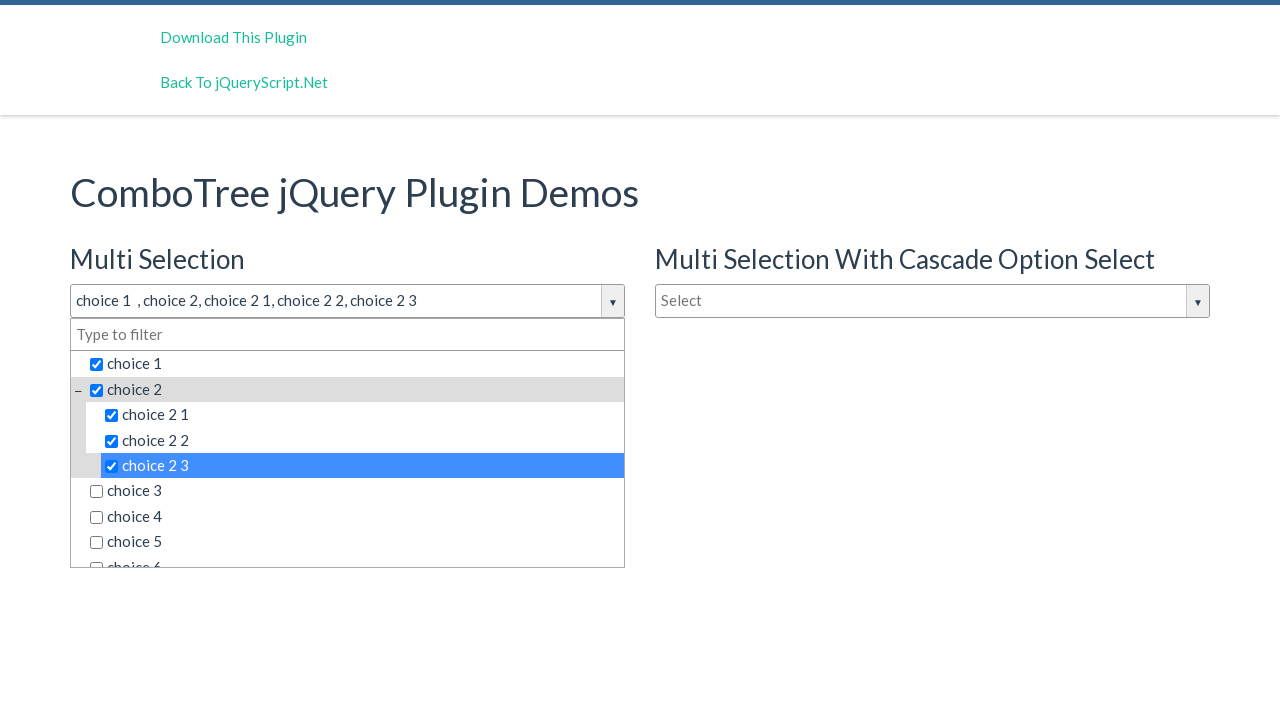

Selected a dropdown option at (355, 491) on span.comboTreeItemTitle >> nth=5
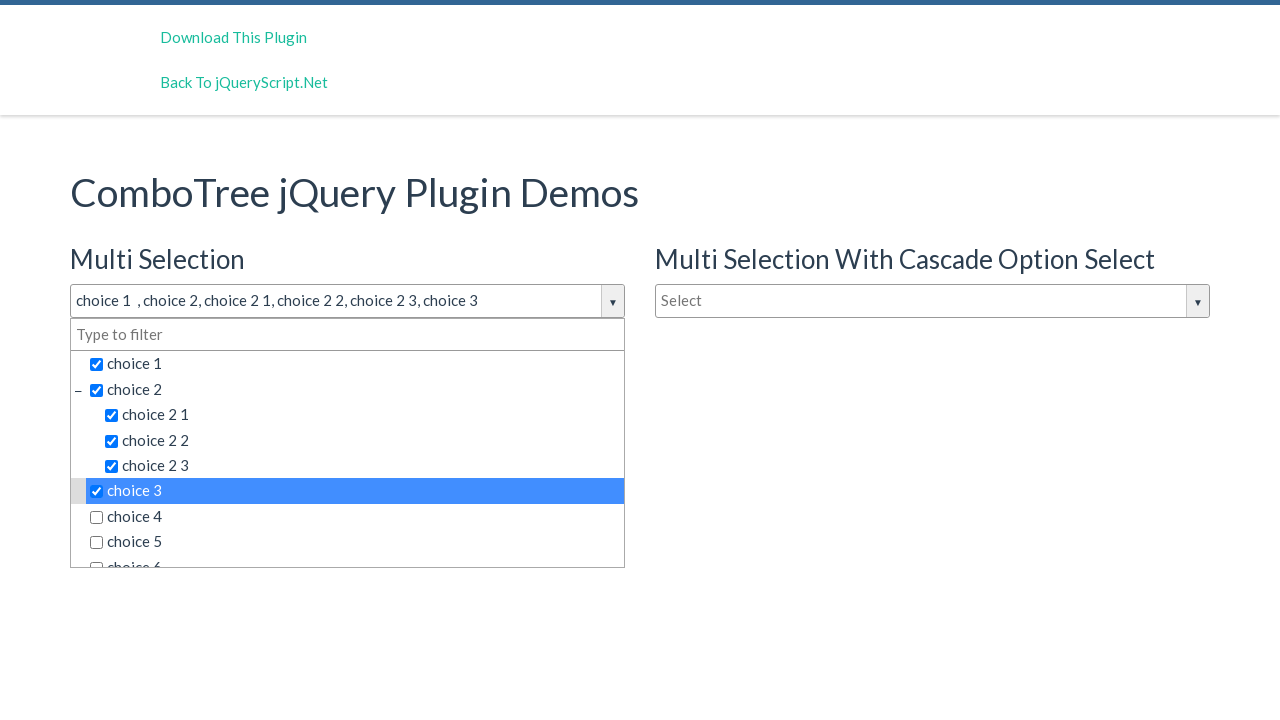

Selected a dropdown option at (355, 517) on span.comboTreeItemTitle >> nth=6
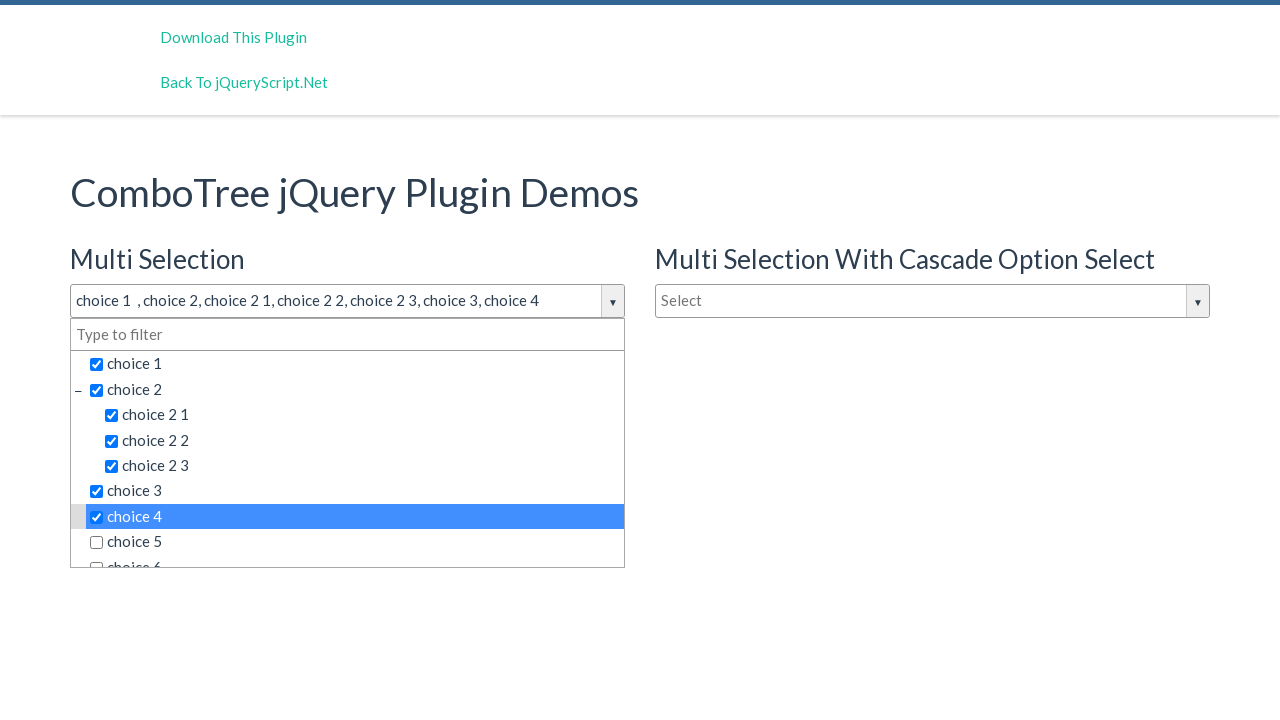

Selected a dropdown option at (355, 542) on span.comboTreeItemTitle >> nth=7
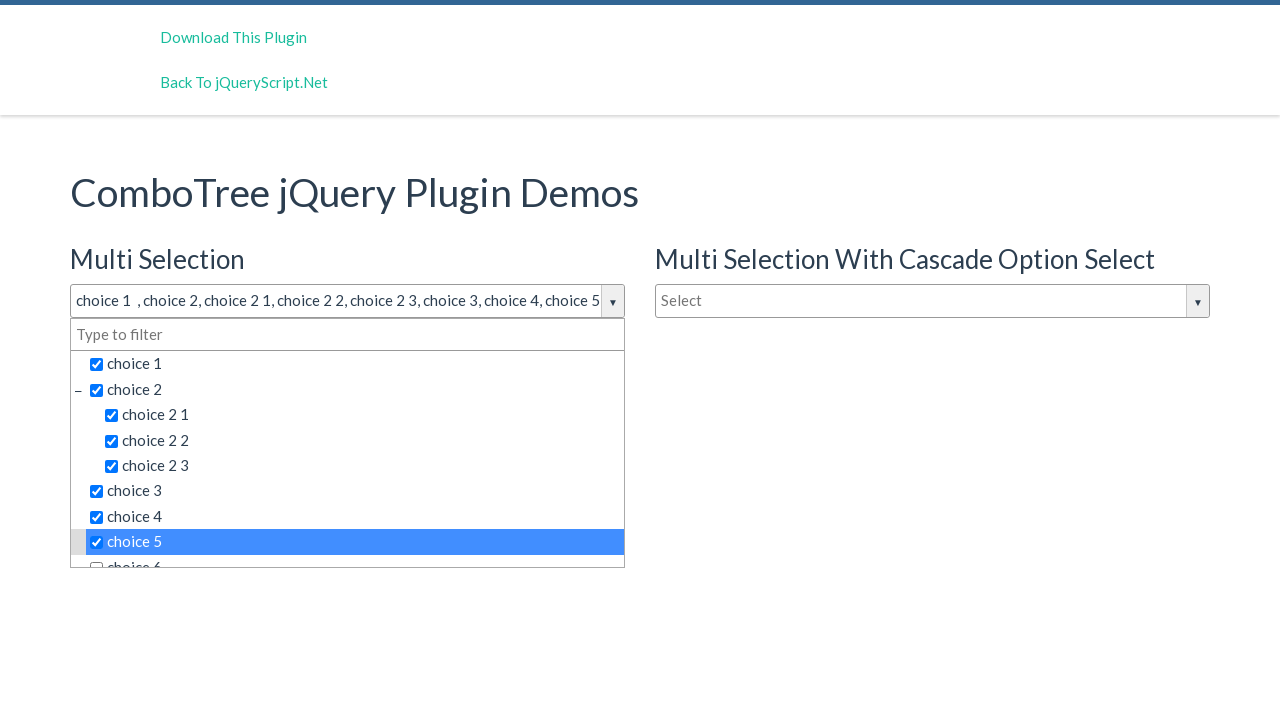

Selected a dropdown option at (355, 554) on span.comboTreeItemTitle >> nth=8
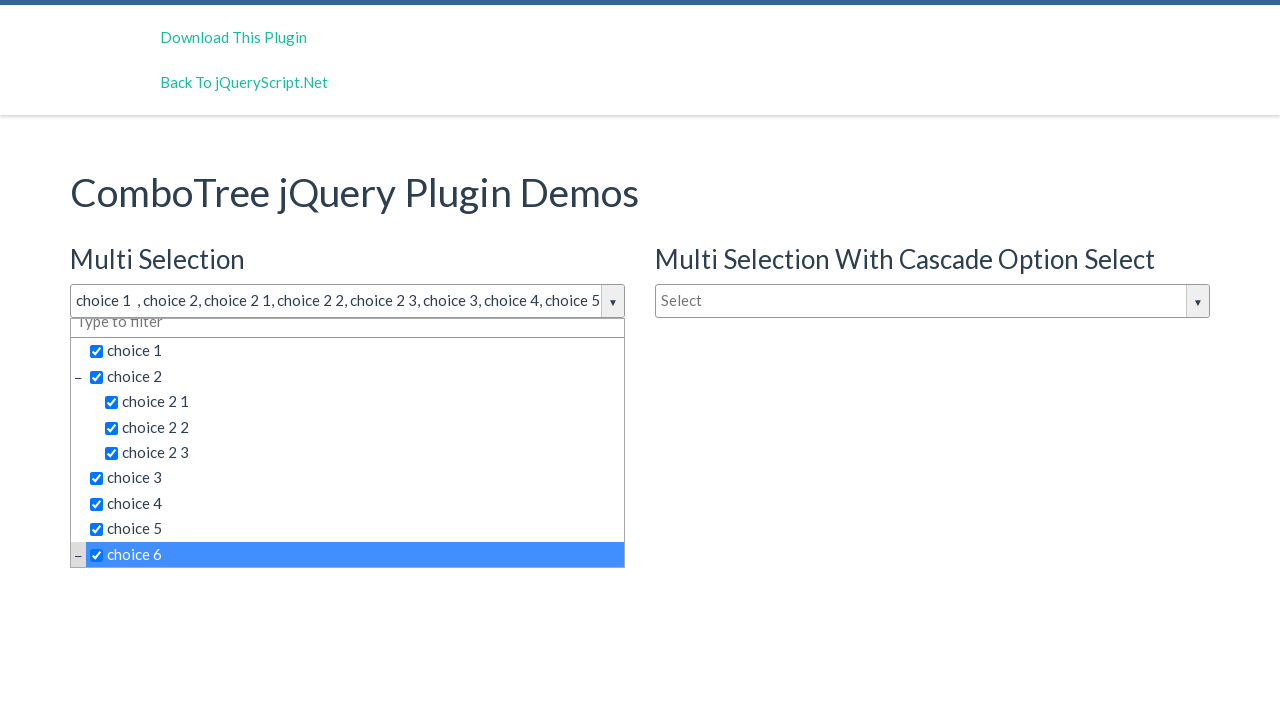

Selected a dropdown option at (362, 443) on span.comboTreeItemTitle >> nth=9
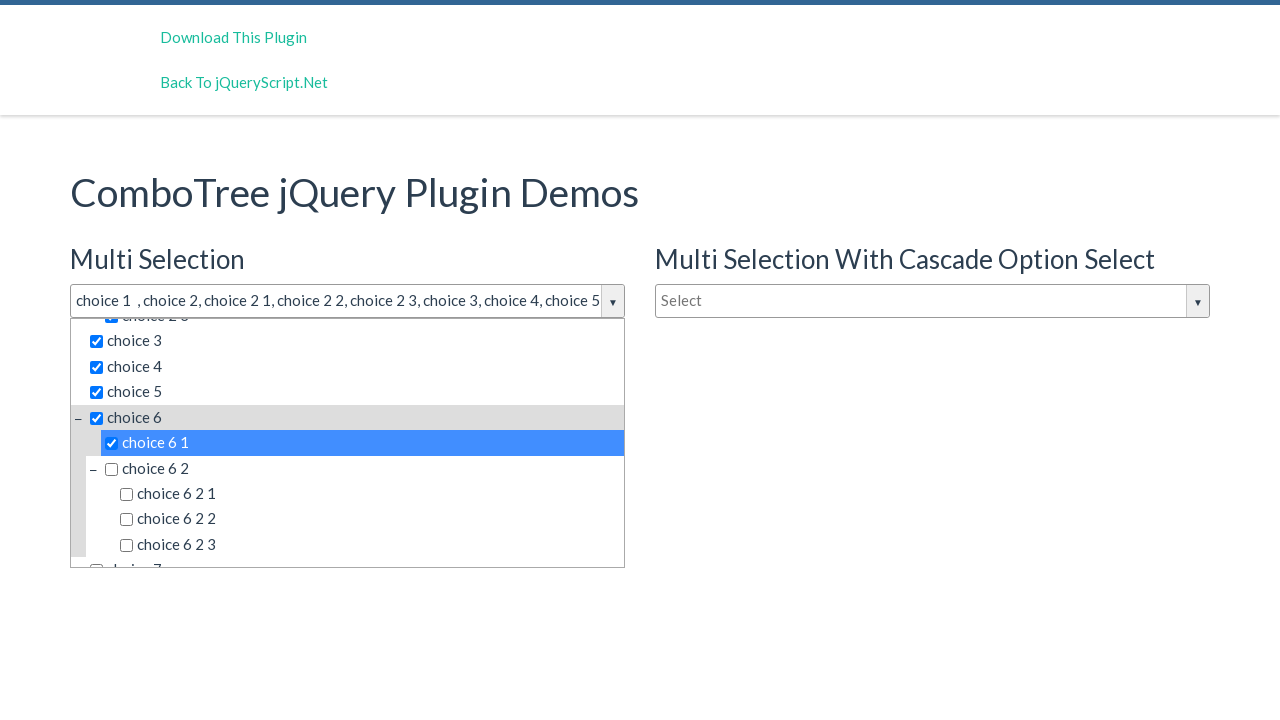

Selected a dropdown option at (362, 468) on span.comboTreeItemTitle >> nth=10
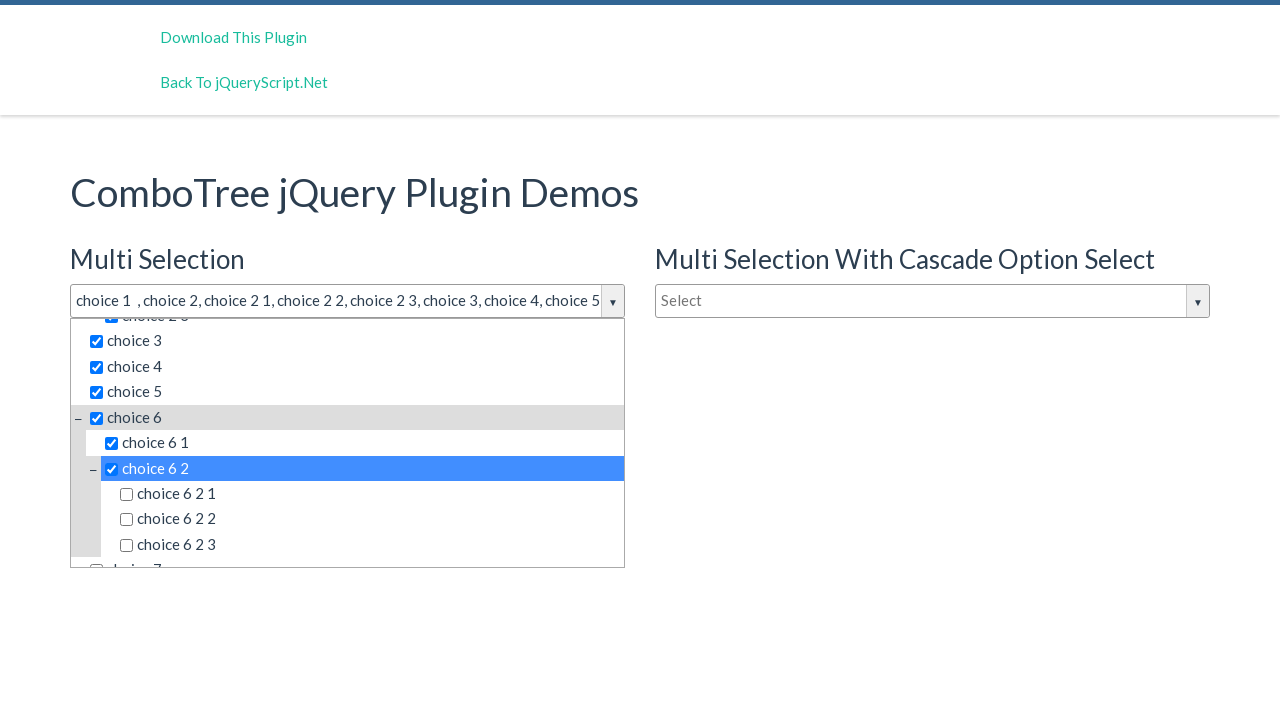

Selected a dropdown option at (370, 494) on span.comboTreeItemTitle >> nth=11
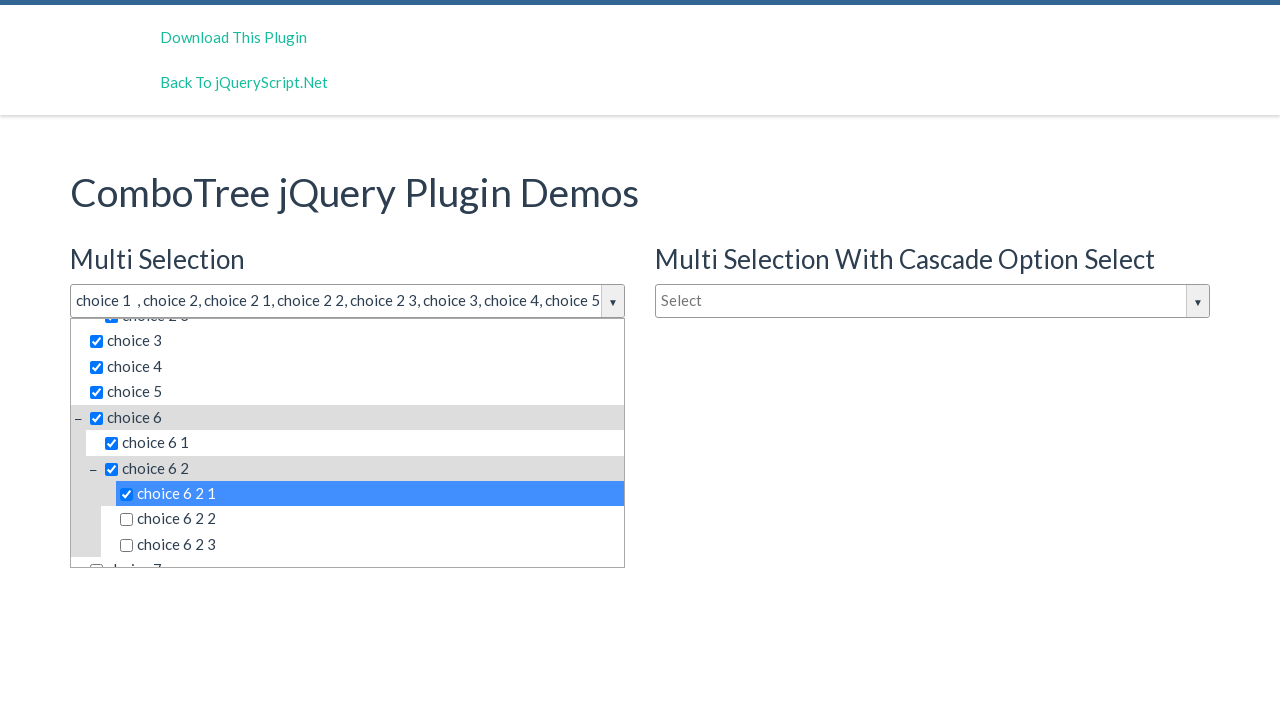

Selected a dropdown option at (370, 519) on span.comboTreeItemTitle >> nth=12
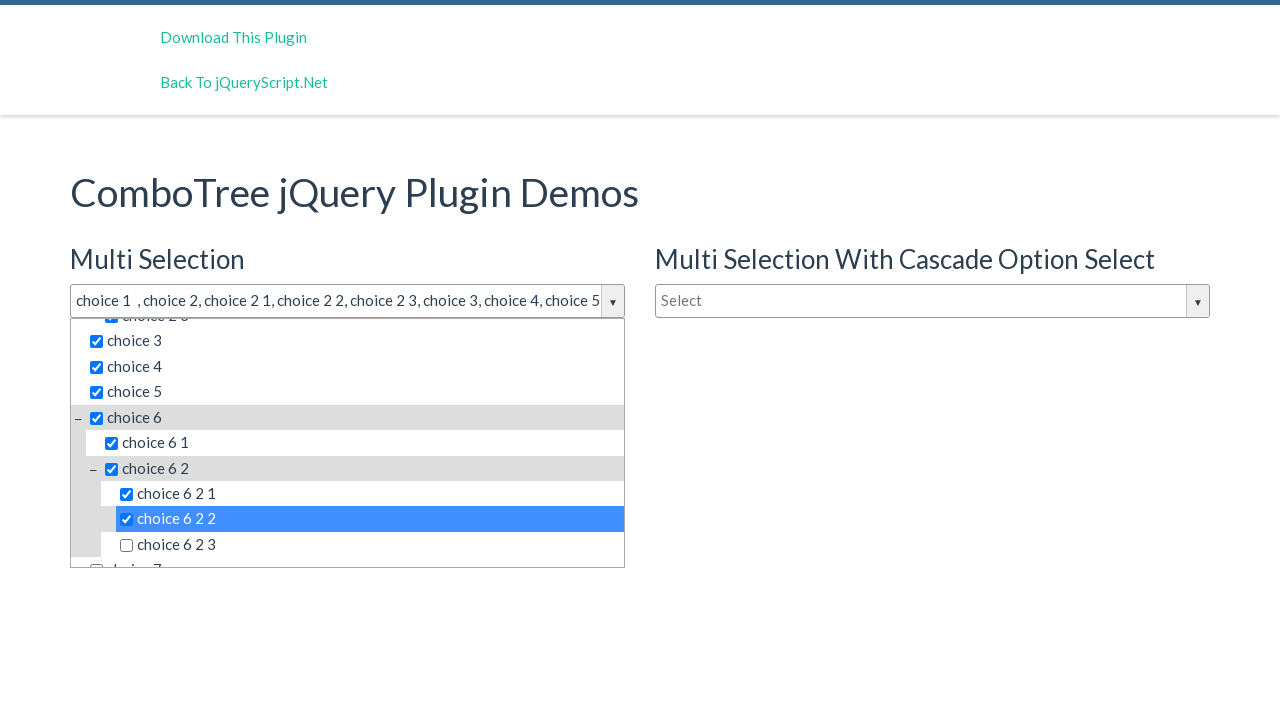

Selected a dropdown option at (370, 545) on span.comboTreeItemTitle >> nth=13
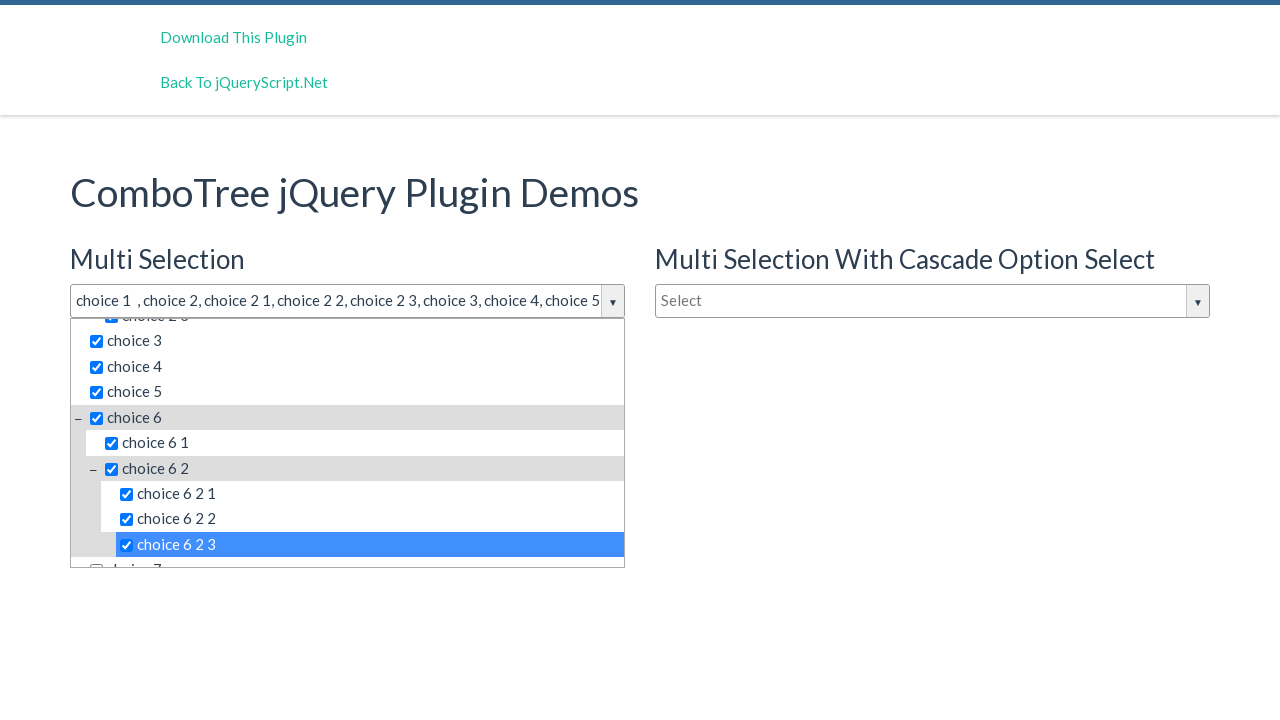

Selected a dropdown option at (355, 554) on span.comboTreeItemTitle >> nth=14
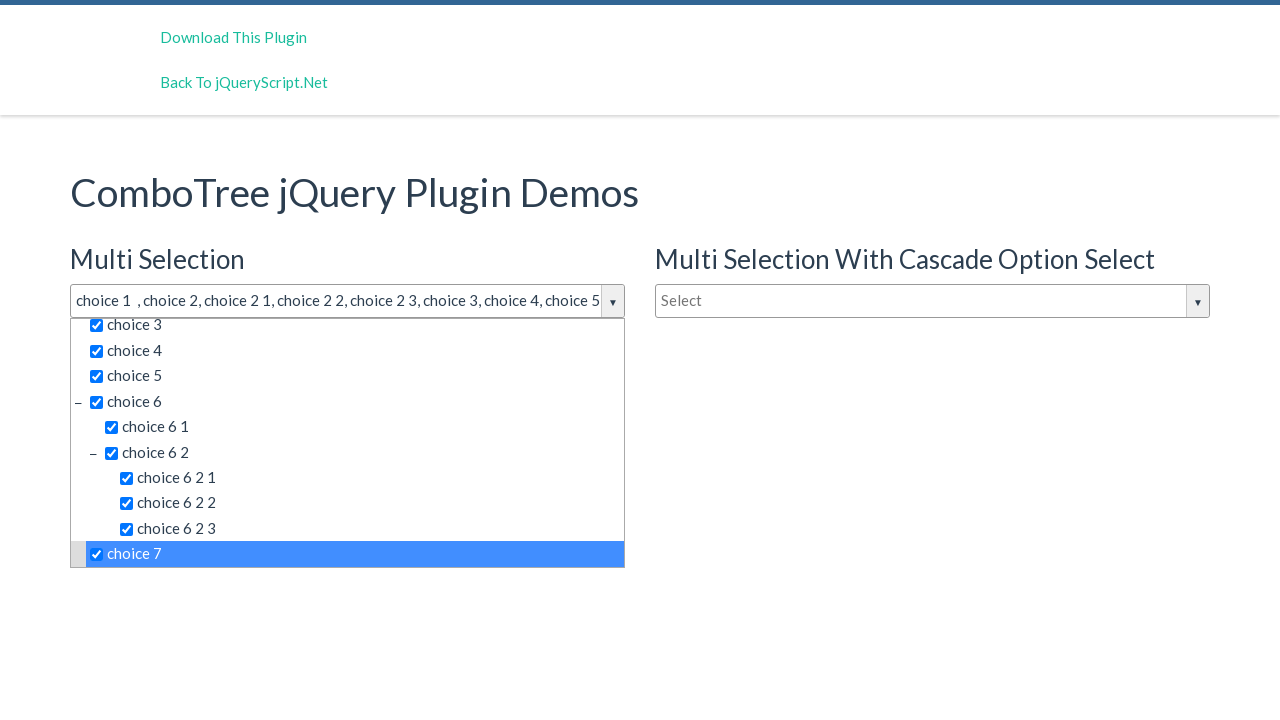

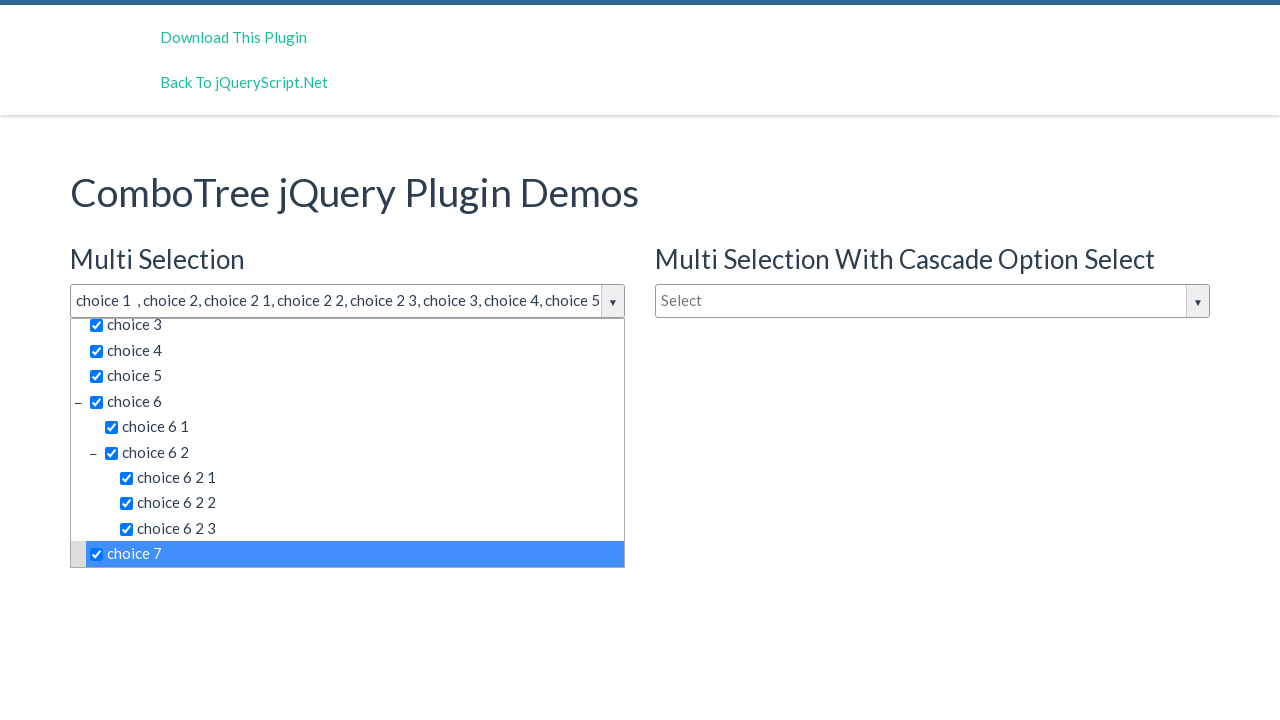